Tests the dynamic dropdown autocomplete functionality on RedBus by entering source city "Hyd" (Hyderabad) and destination city "Ban" (Bangalore), using keyboard navigation to select from the autocomplete suggestions.

Starting URL: https://www.redbus.com/

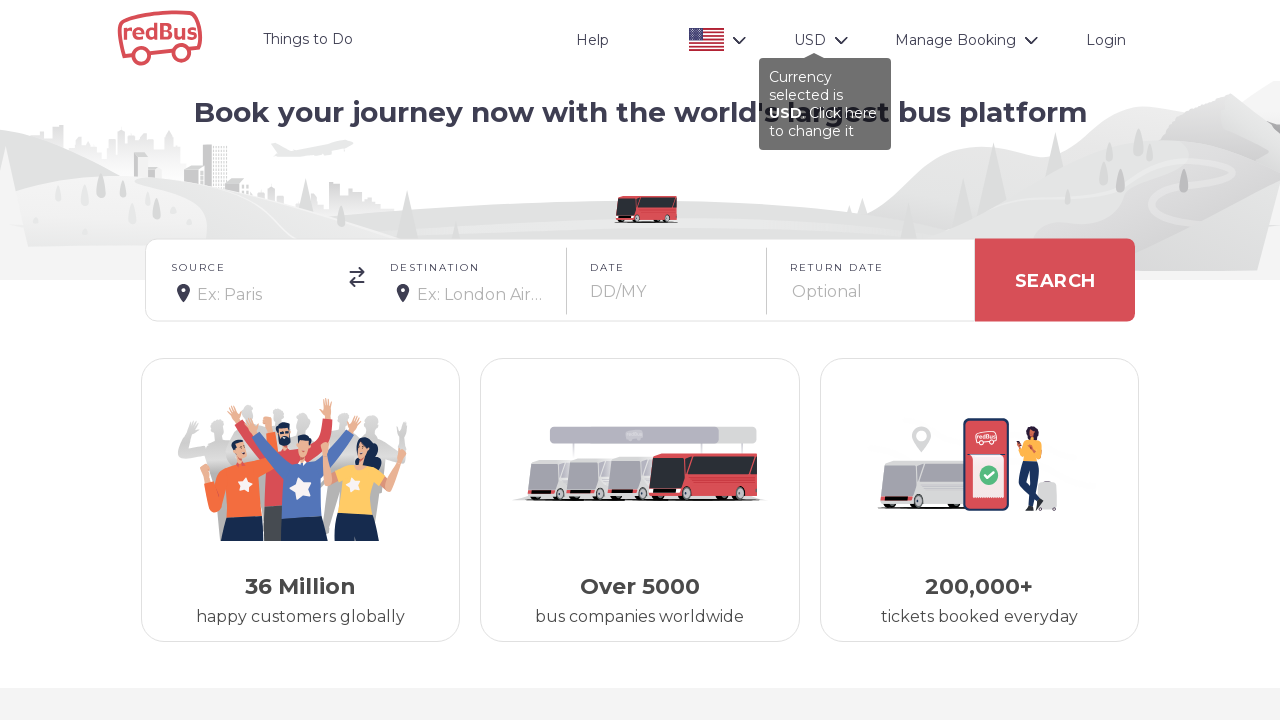

Navigated to RedBus homepage
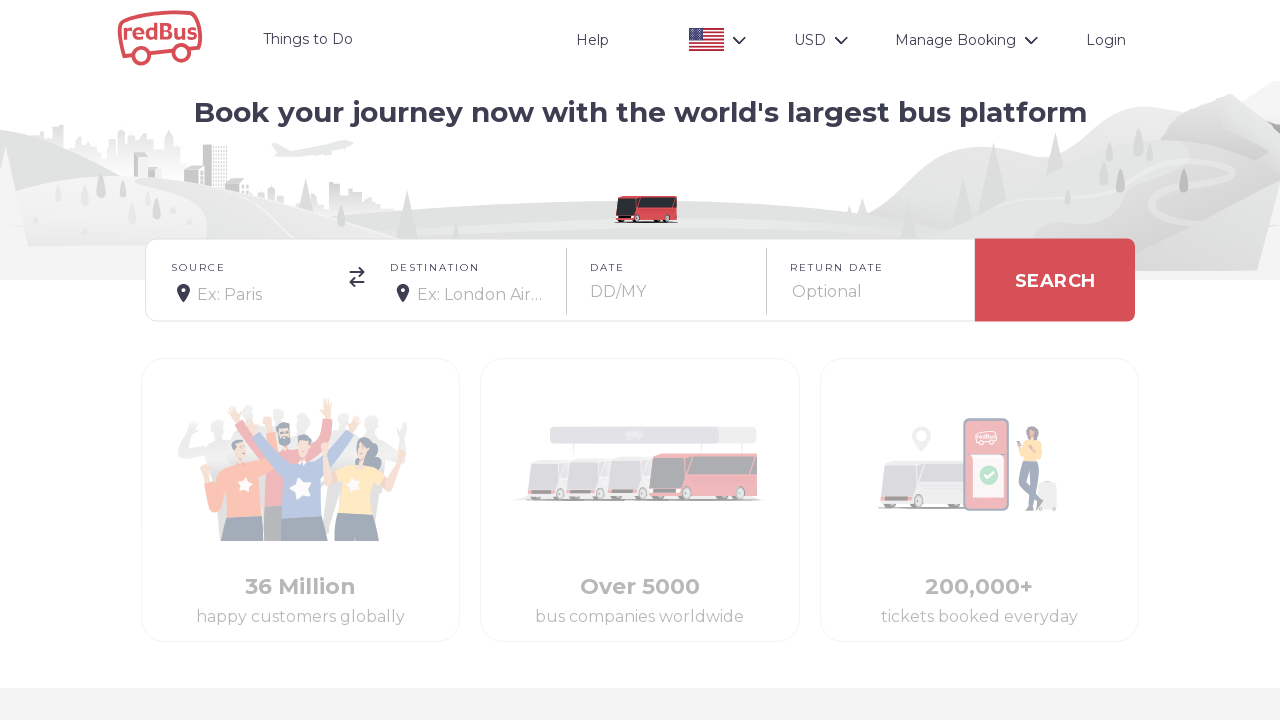

Filled source city input with 'Hyd' to trigger autocomplete on #src
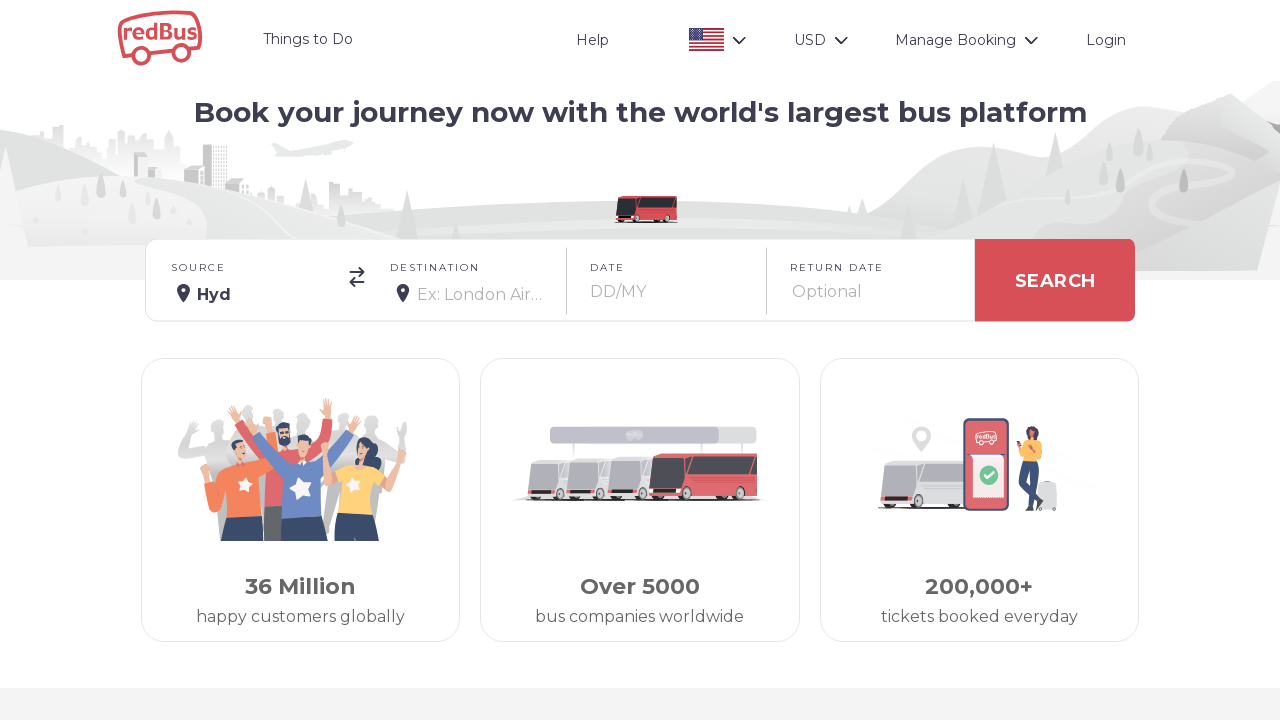

Waited 2 seconds for source city autocomplete suggestions to appear
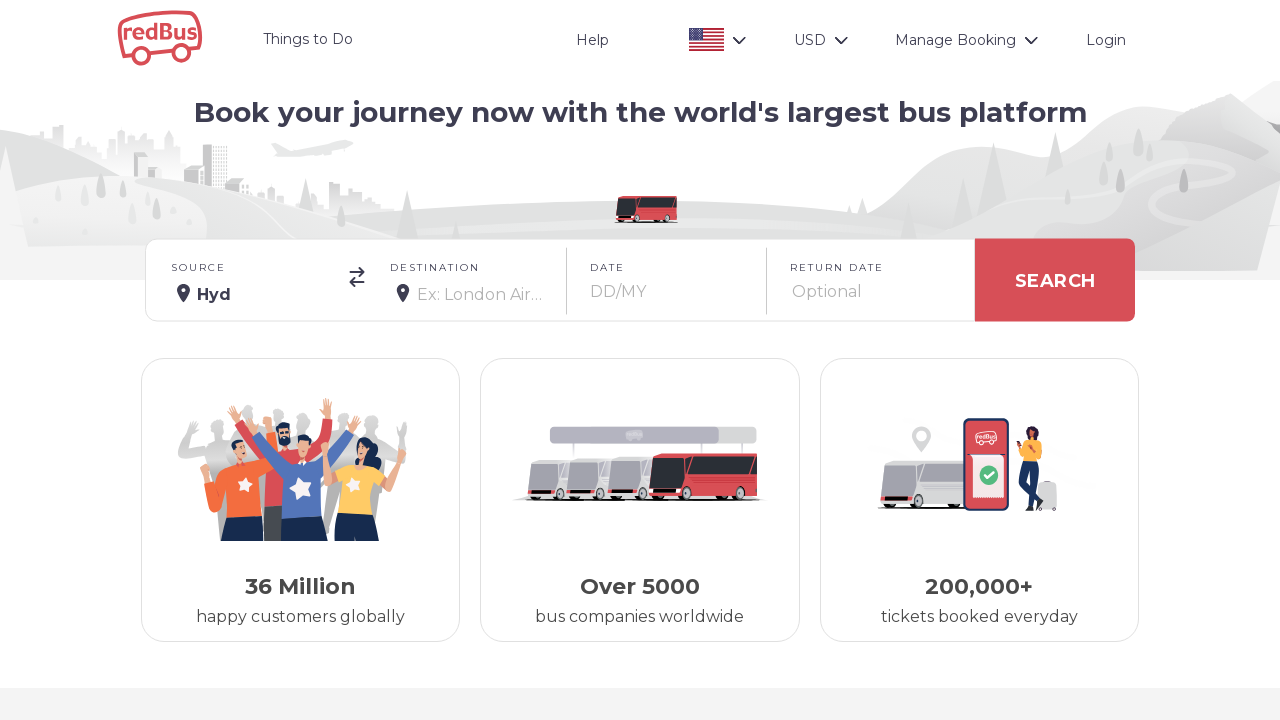

Pressed ArrowDown to highlight first source city suggestion (Hyderabad) on #src
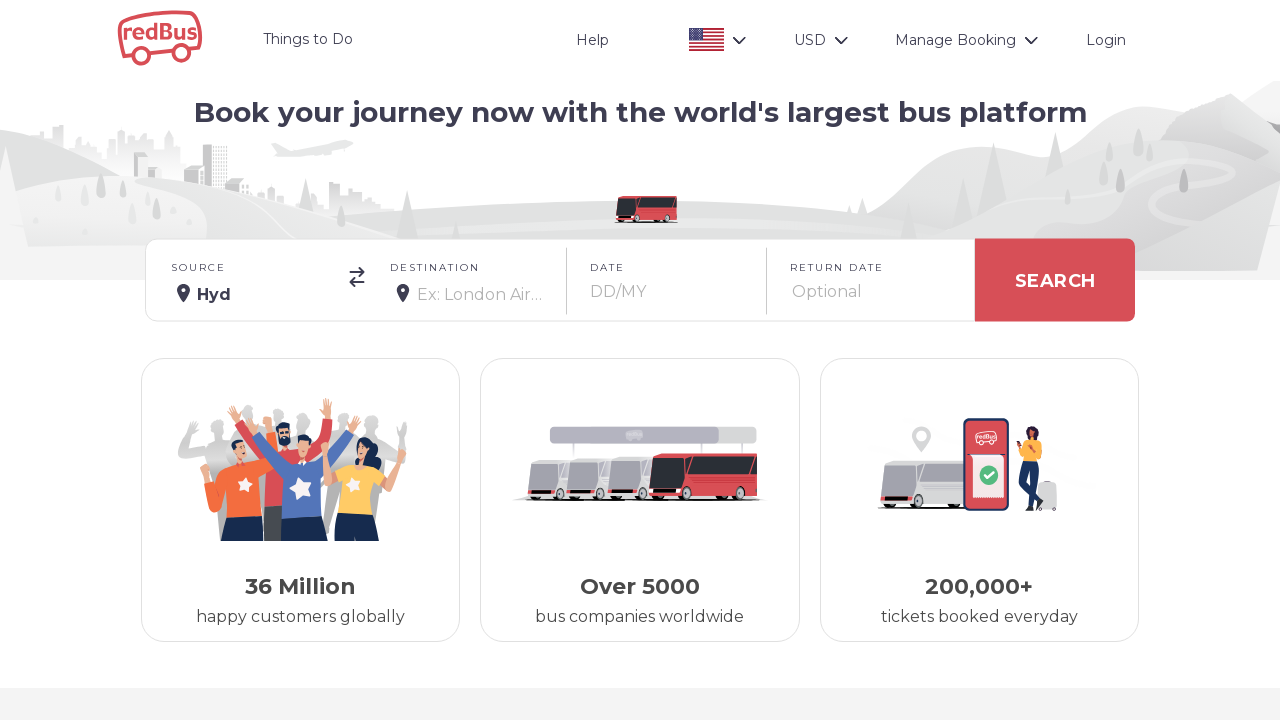

Filled destination city input with 'Ban' to trigger autocomplete on #dest
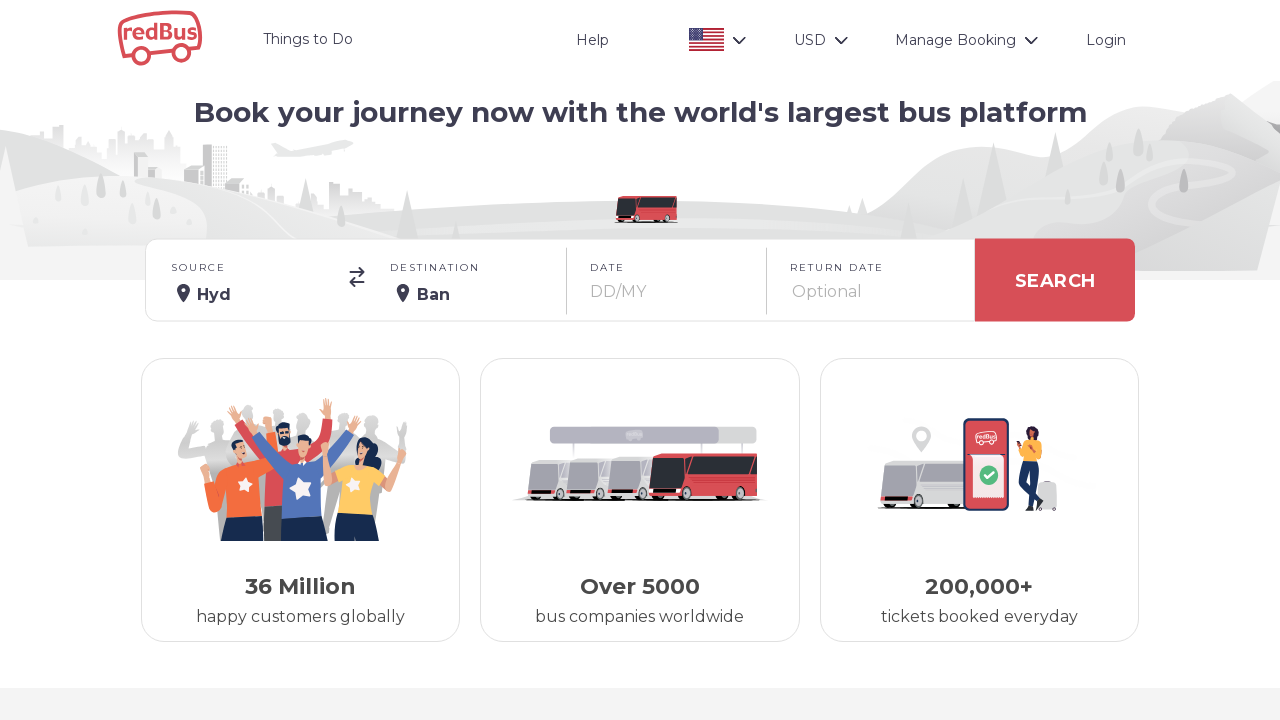

Waited 3 seconds for destination city autocomplete suggestions to appear
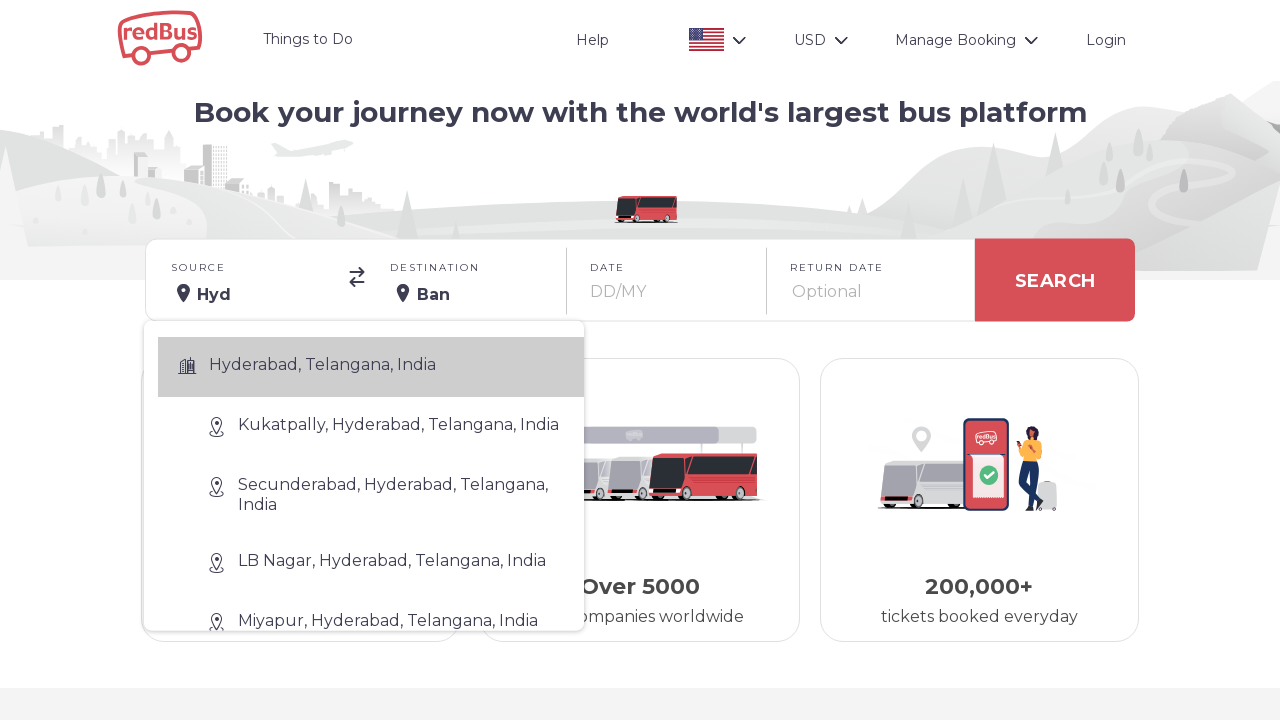

Pressed Enter to select highlighted destination city suggestion (Bangalore) on #dest
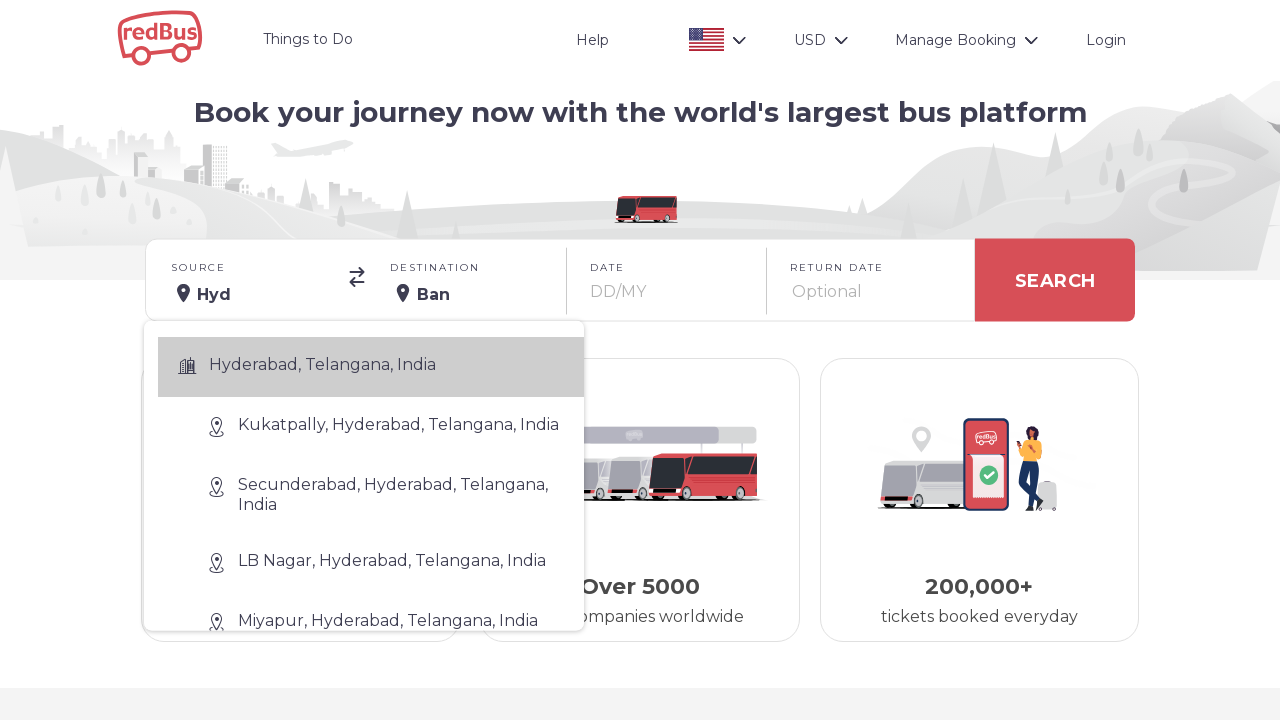

Waited 2 seconds for destination selection to complete
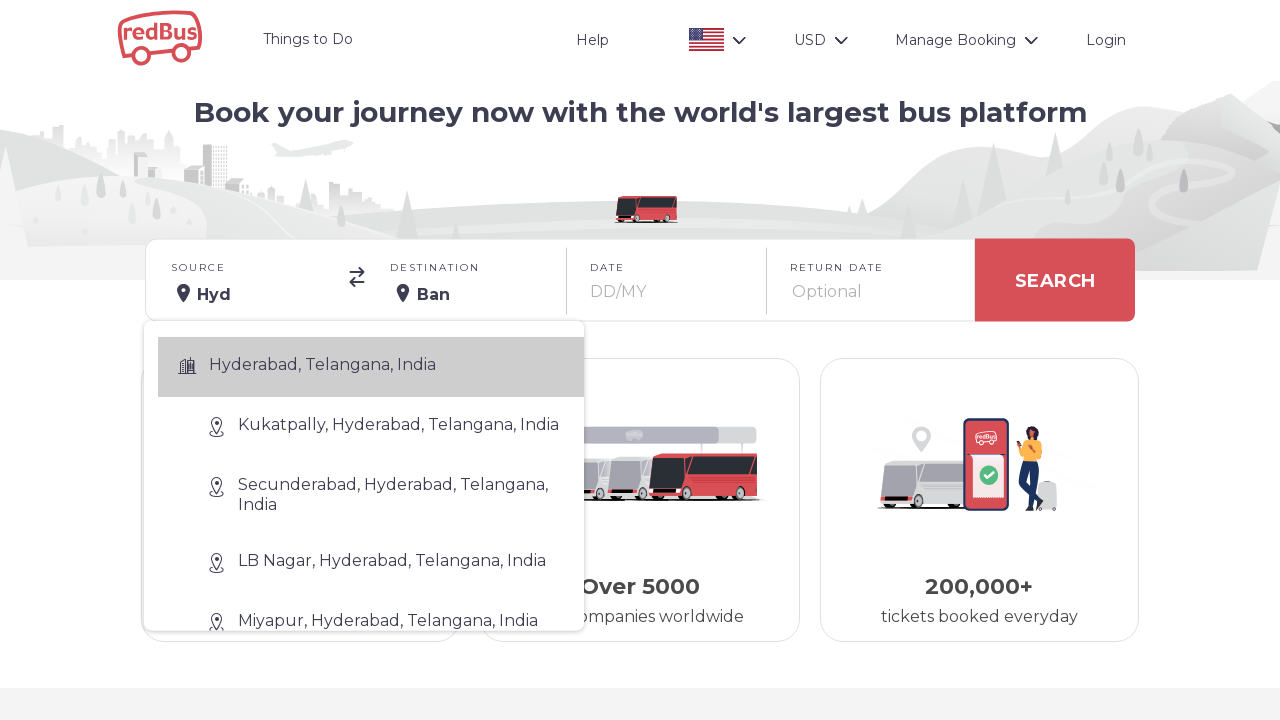

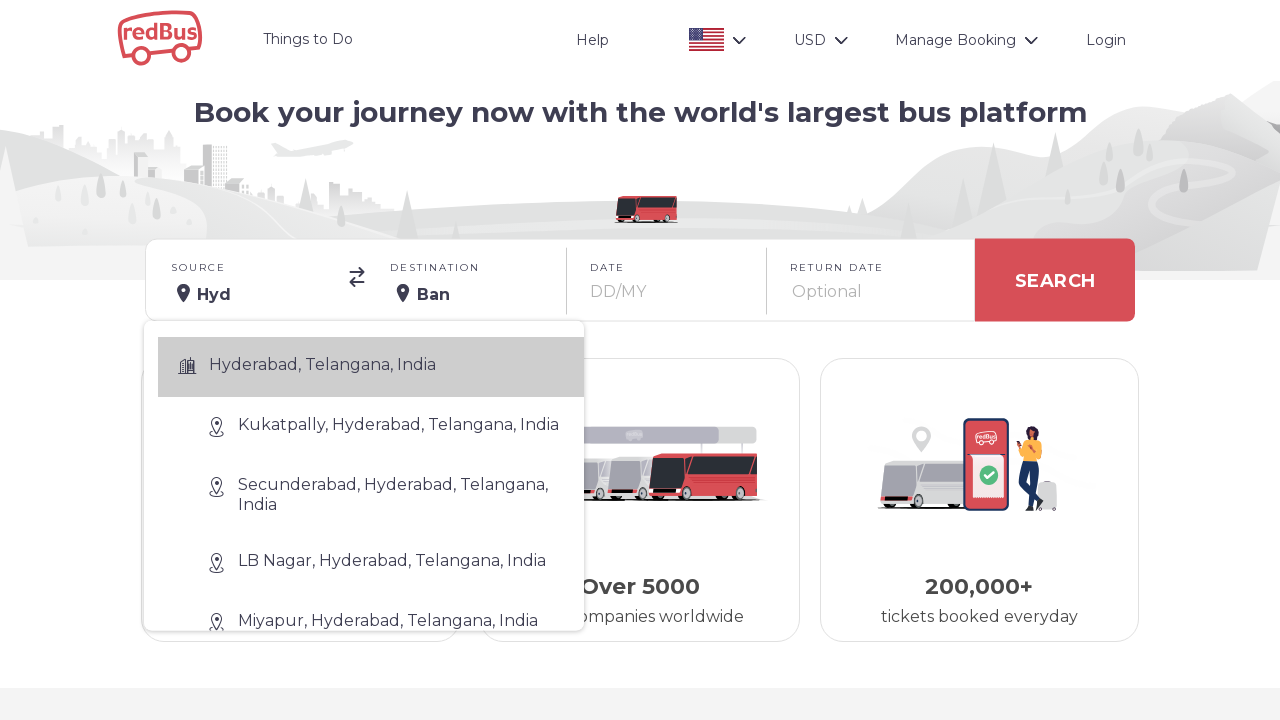